Tests iframe interaction by clicking on the Single Iframe tab, switching to an iframe, and entering text into an input field within the iframe

Starting URL: http://demo.automationtesting.in/Frames.html

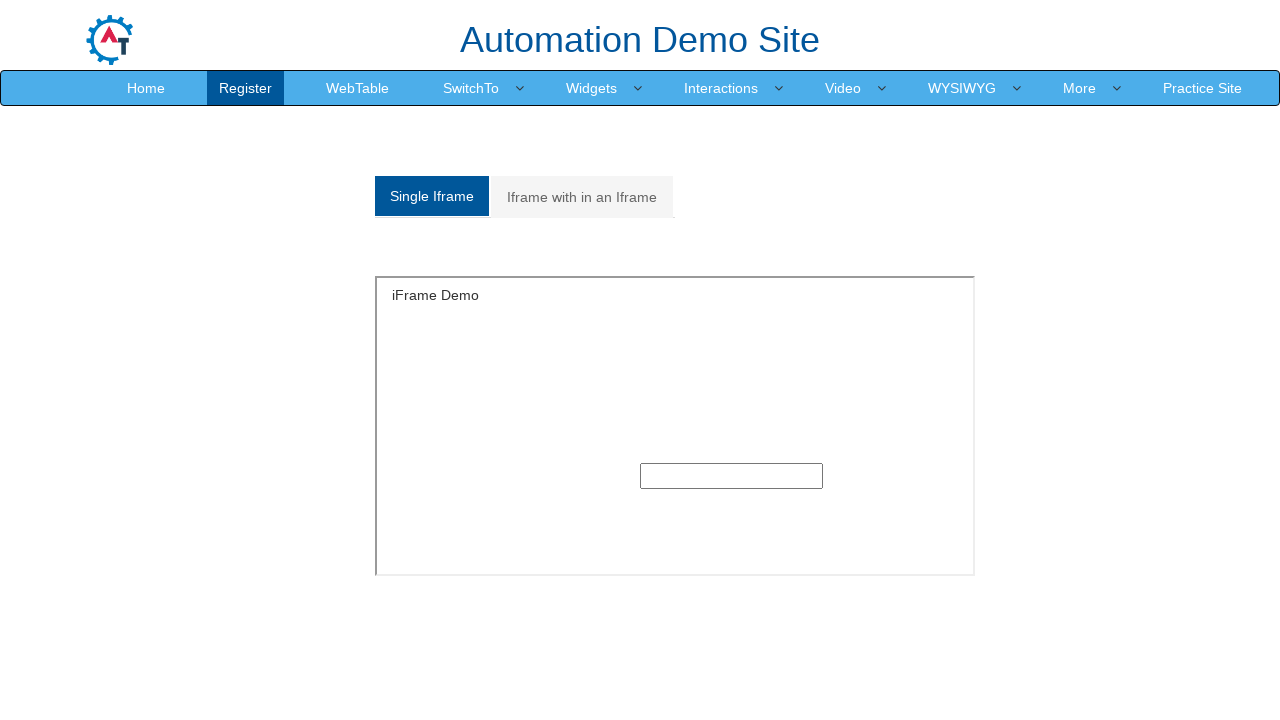

Clicked on Single Iframe tab at (432, 196) on xpath=//a[contains(text(),'Single Iframe')]
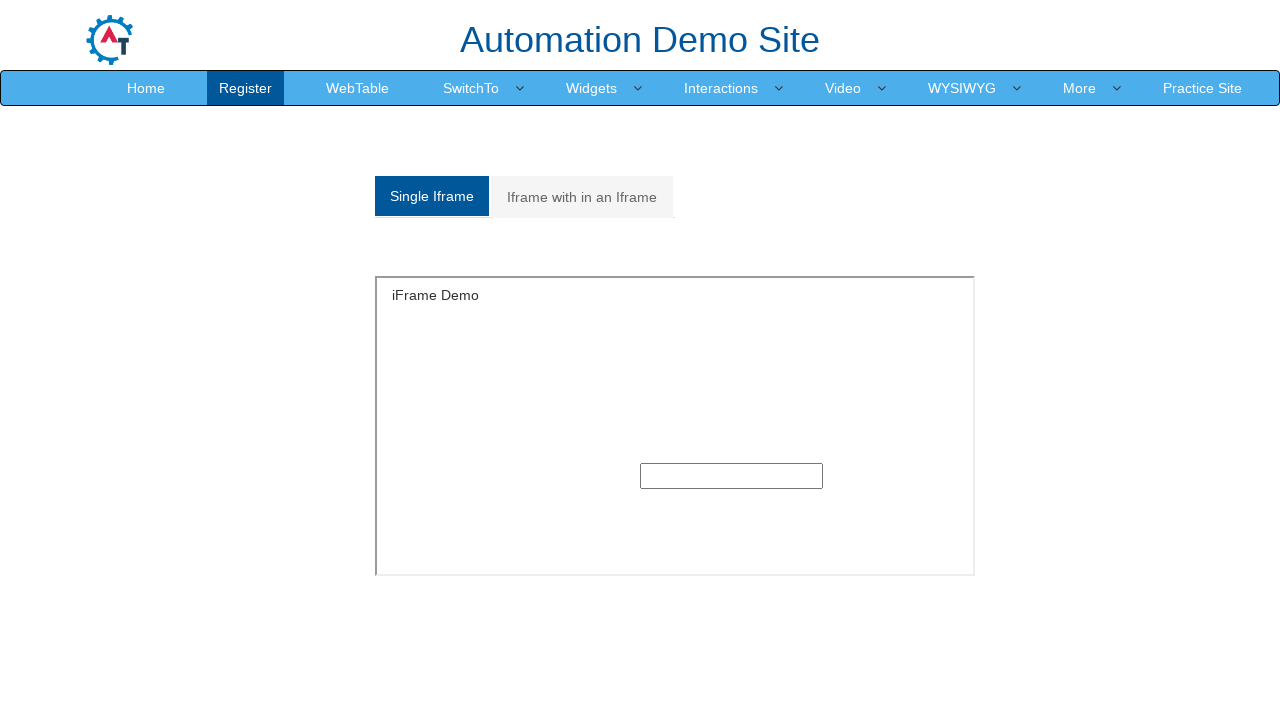

Clicked on the row containing the iframe at (640, 35) on xpath=//div[@class='row']
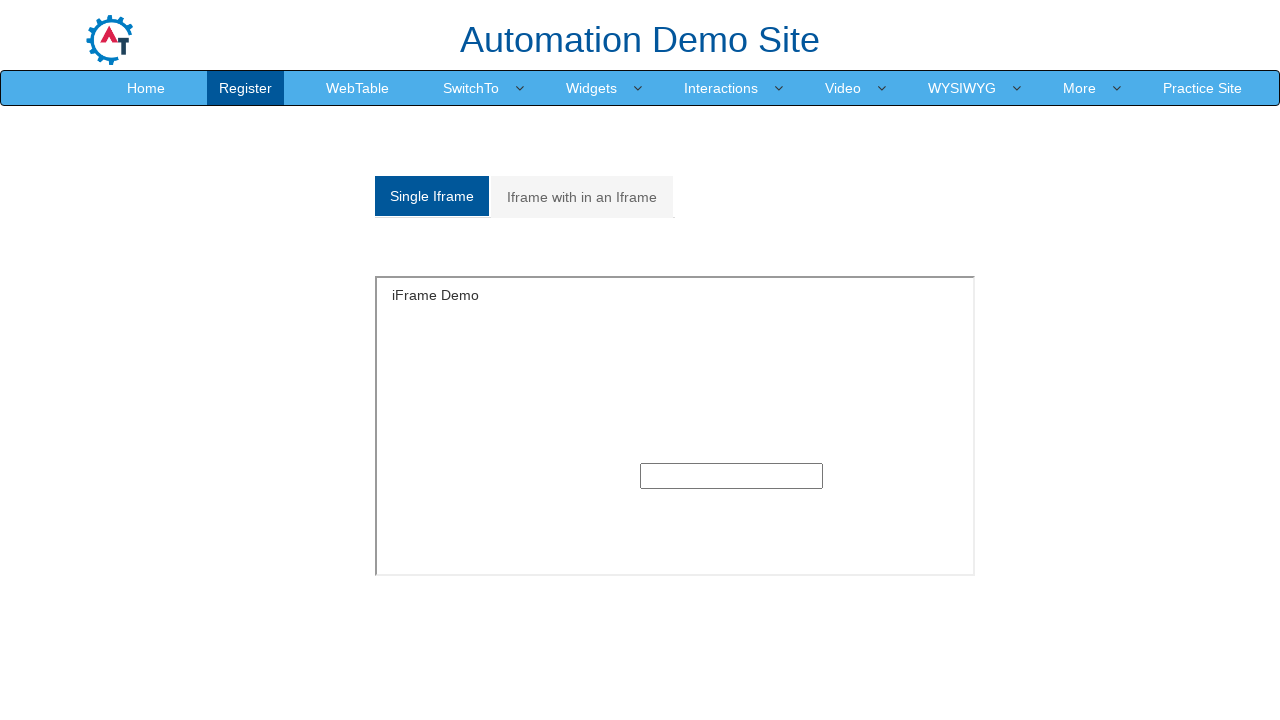

Located the first iframe
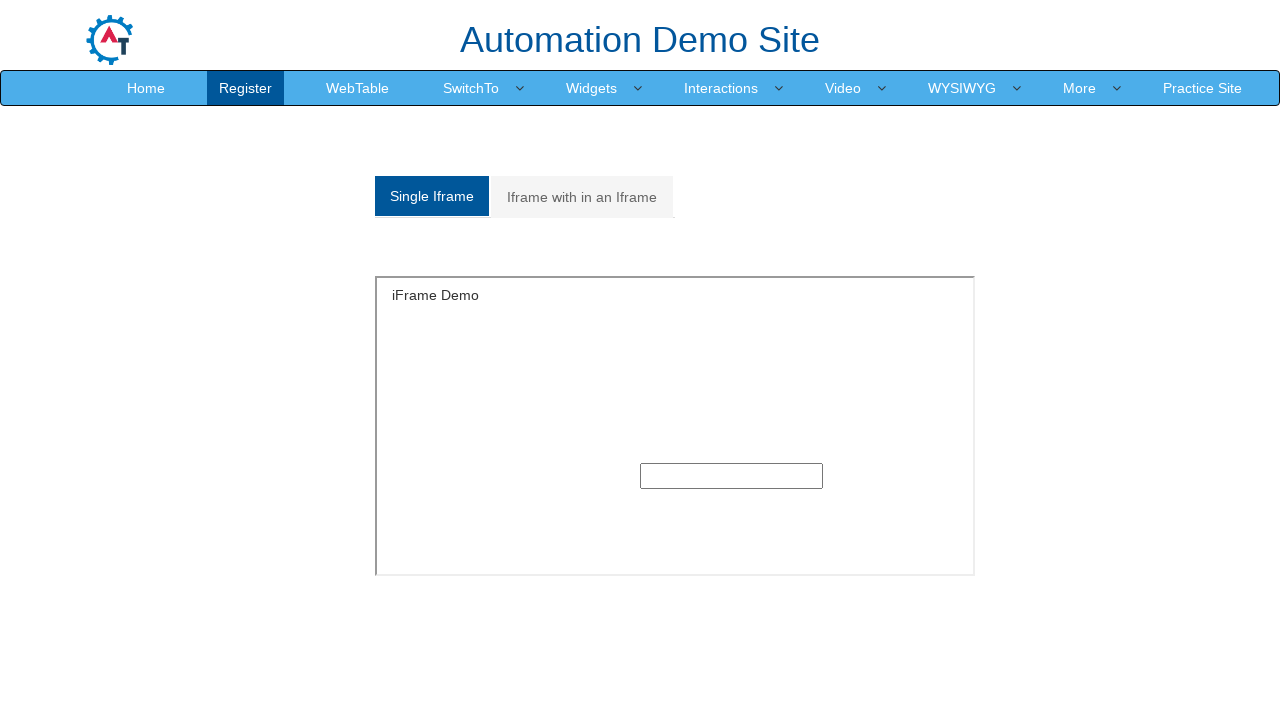

Filled input field within iframe with 'Sai Krishna' on iframe >> nth=0 >> internal:control=enter-frame >> xpath=//div[@class='col-xs-6 
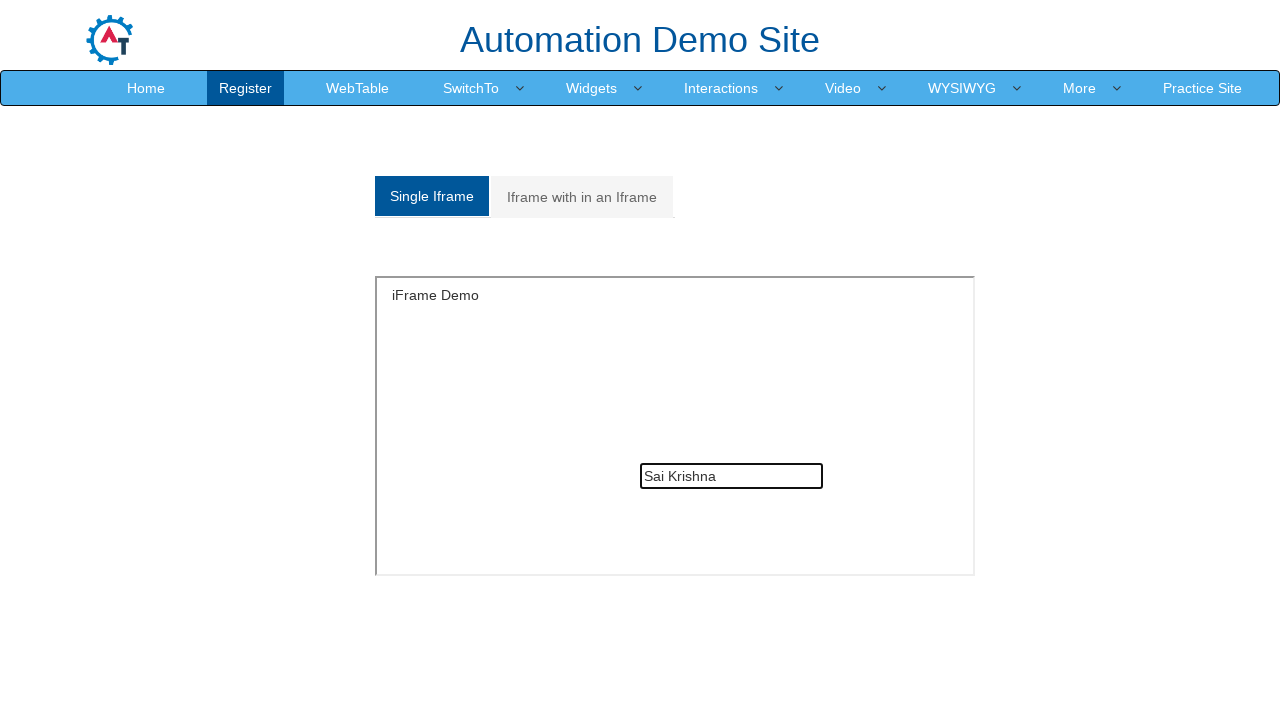

Navigated back
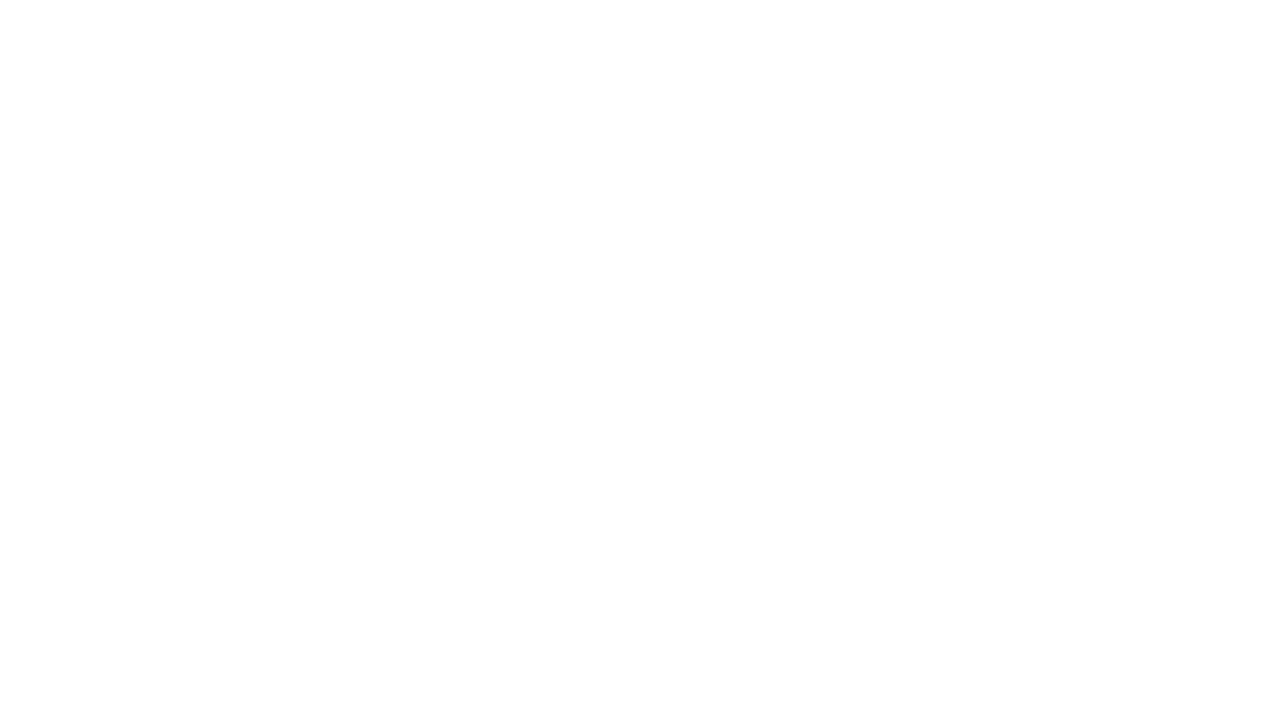

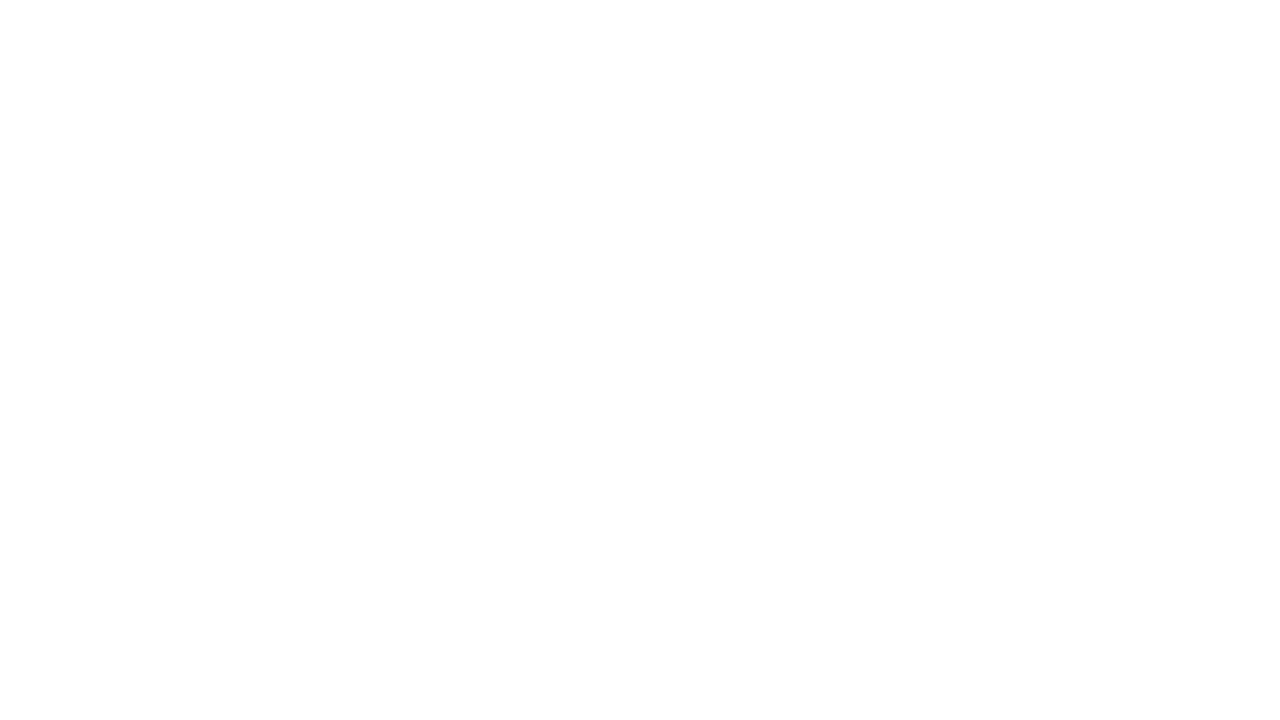